Verifies that the FINVIZ stock screener website loads correctly by checking that the page title matches the expected value "FINVIZ.com - Stock Screener"

Starting URL: https://finviz.com

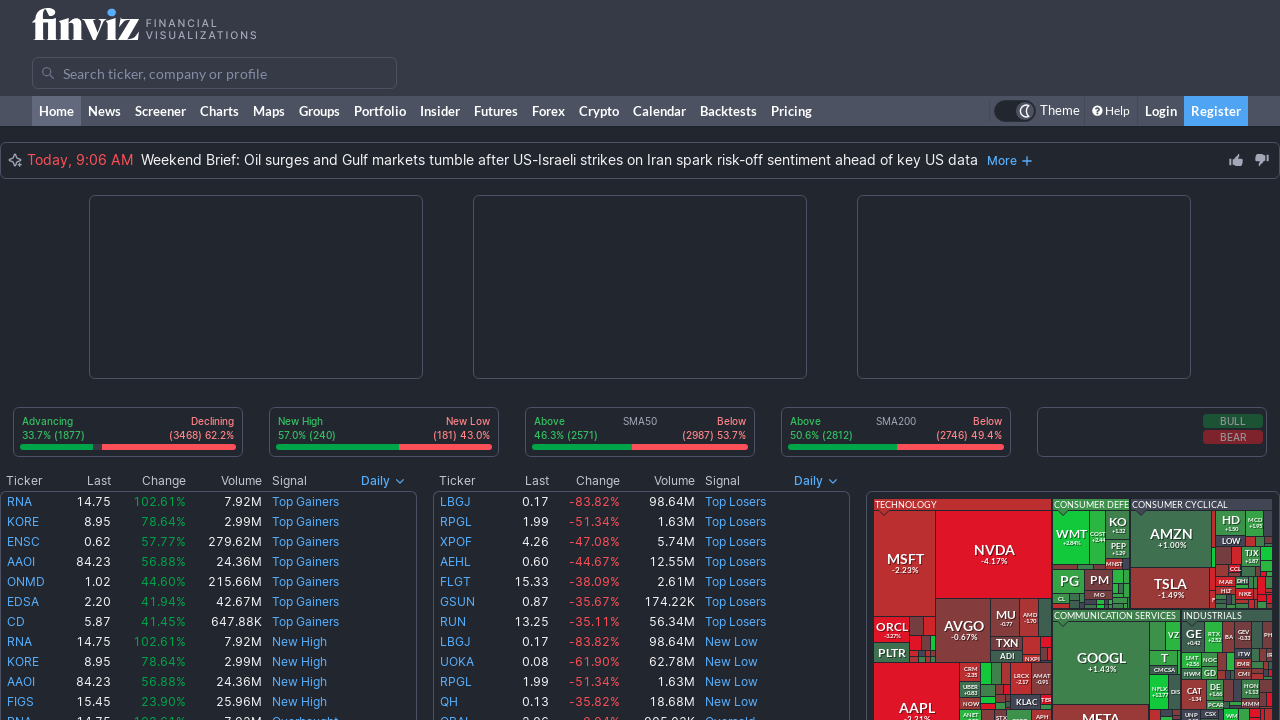

Waited for page to reach domcontentloaded state
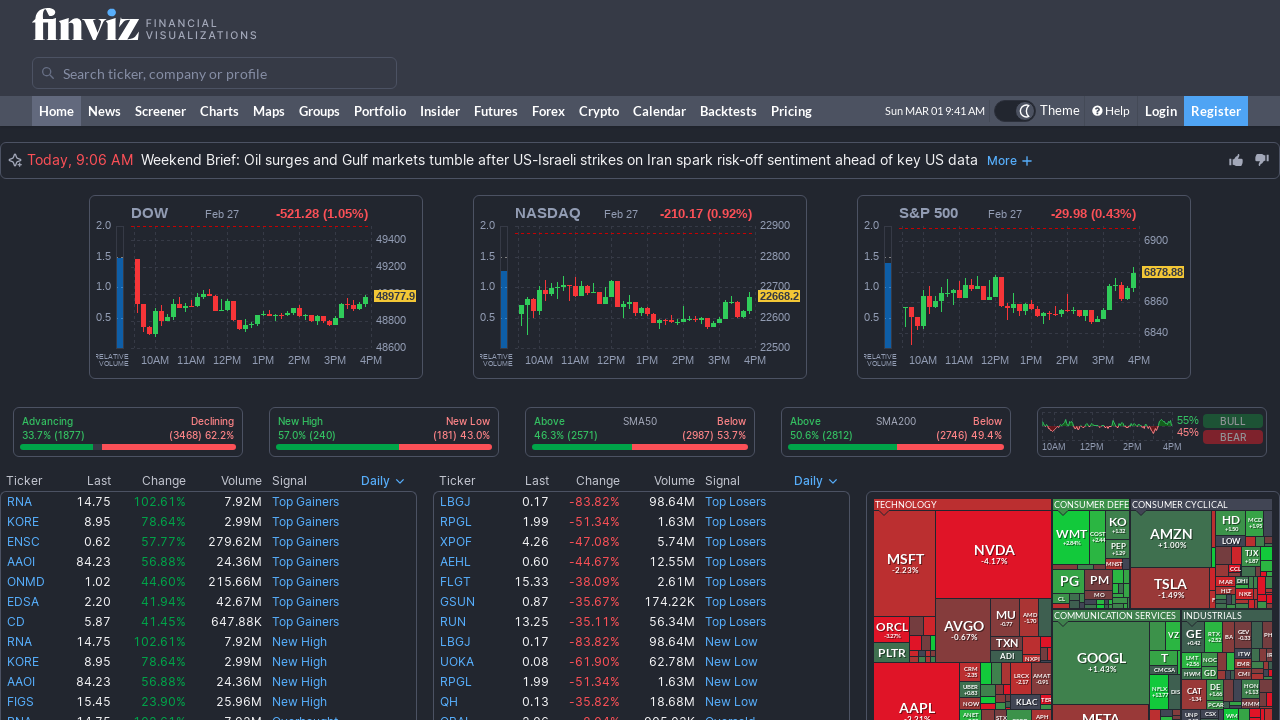

Retrieved page title: Finviz - Stock Screener
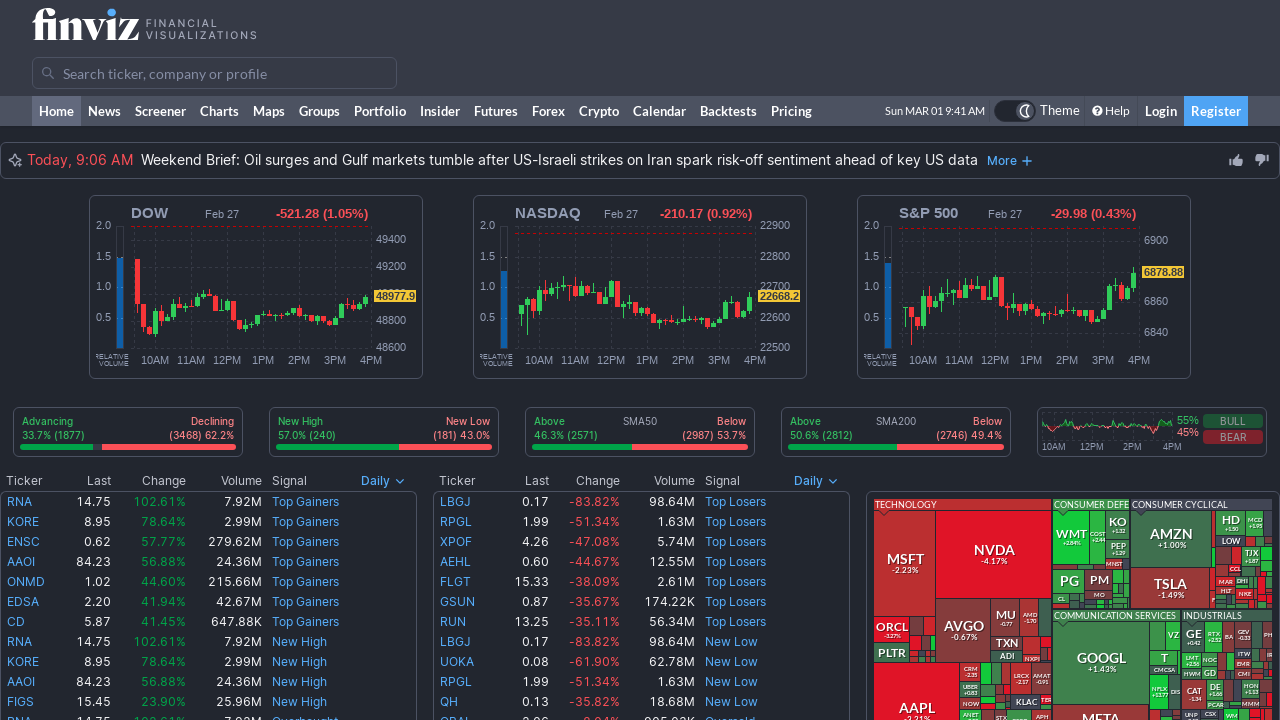

Title verification failed - incorrect page loaded
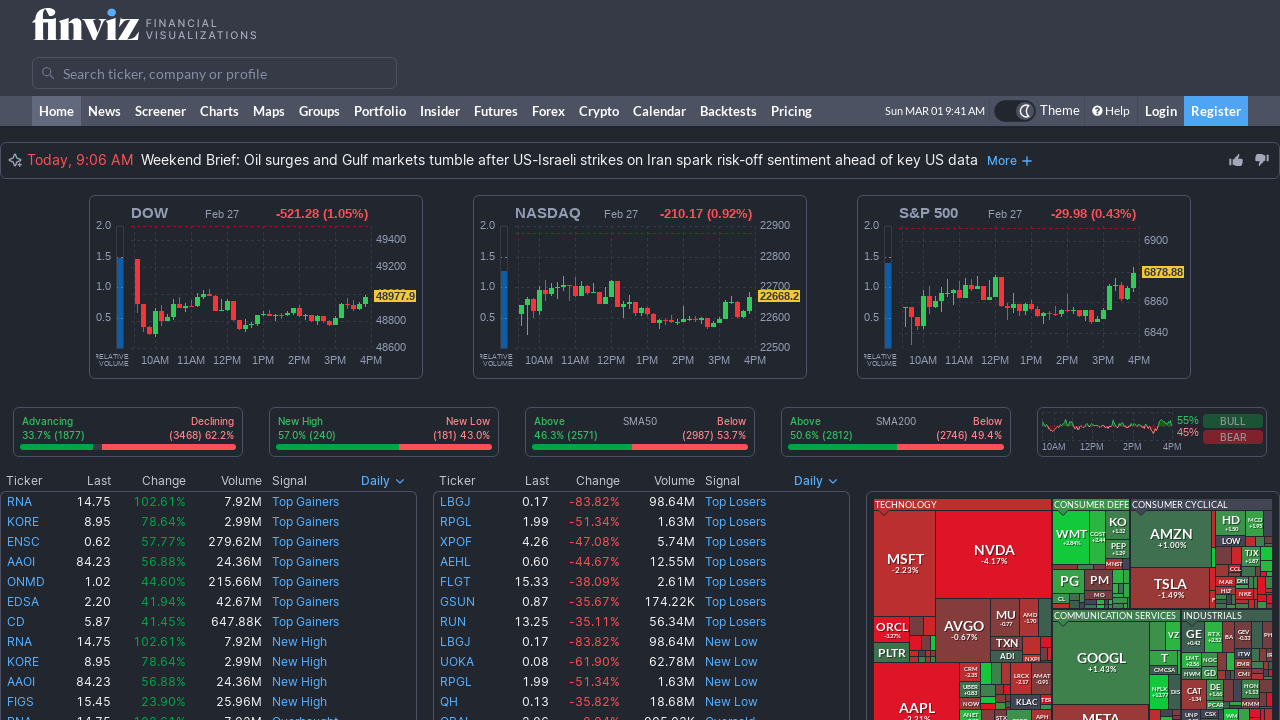

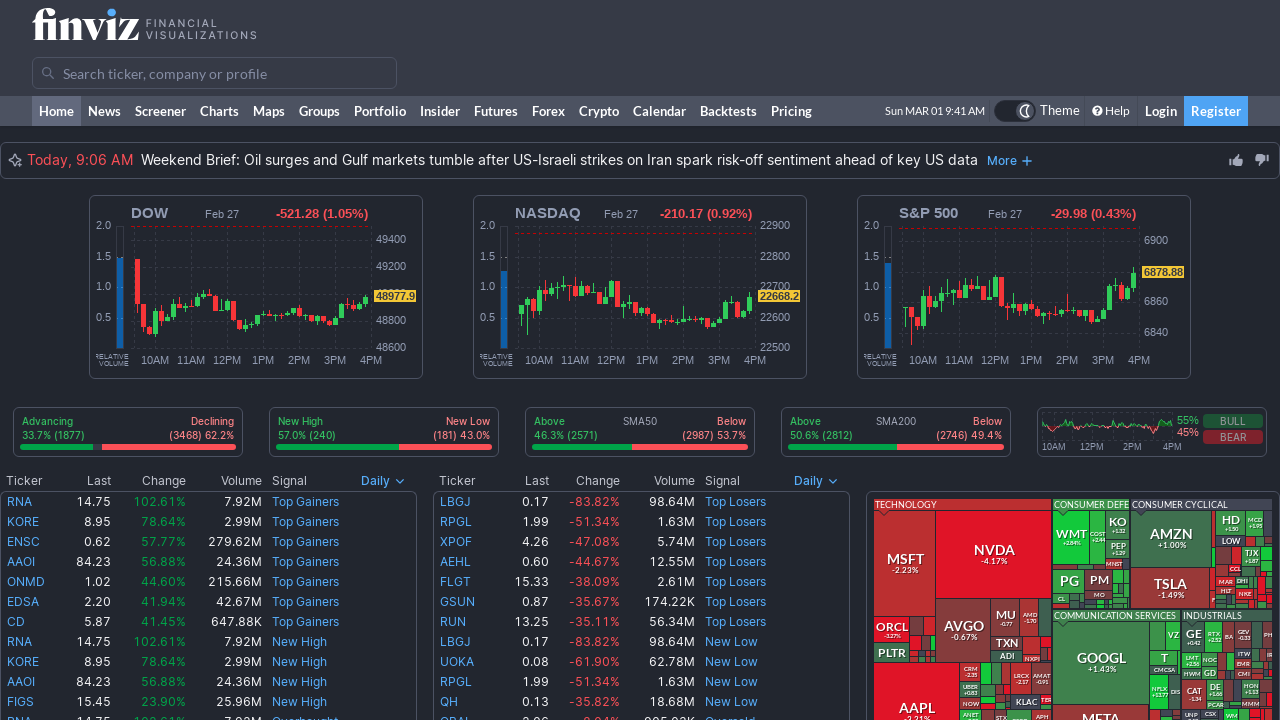